Navigates to My Account page from the home page and verifies the page title and URL contain expected values

Starting URL: https://cms.demo.katalon.com

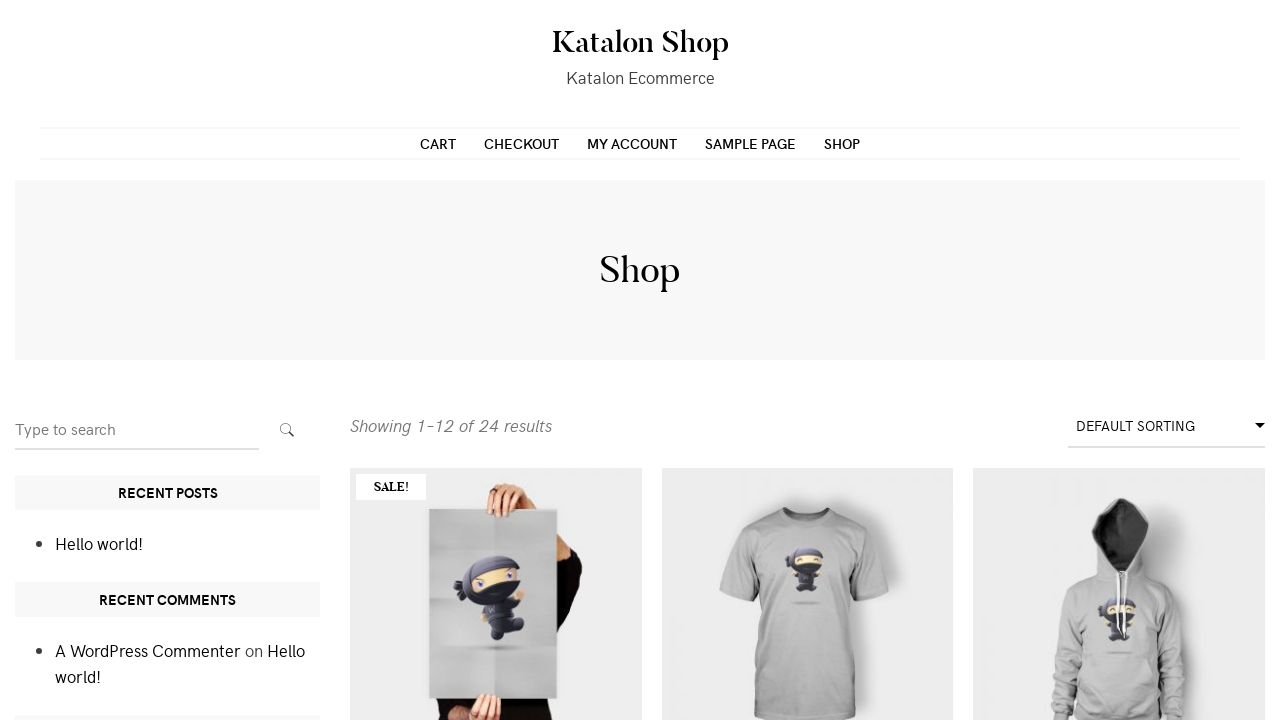

Navigated to My Account page at https://cms.demo.katalon.com/my-account
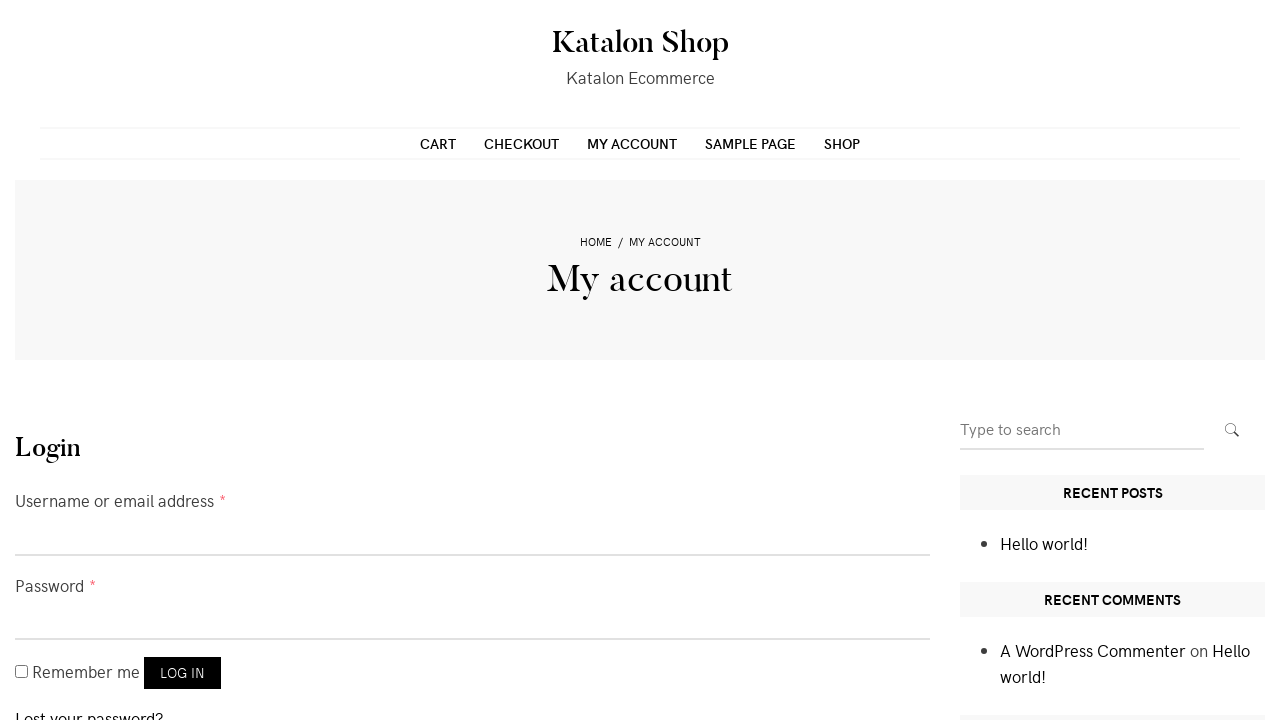

Verified page title is 'My account – Katalon Shop'
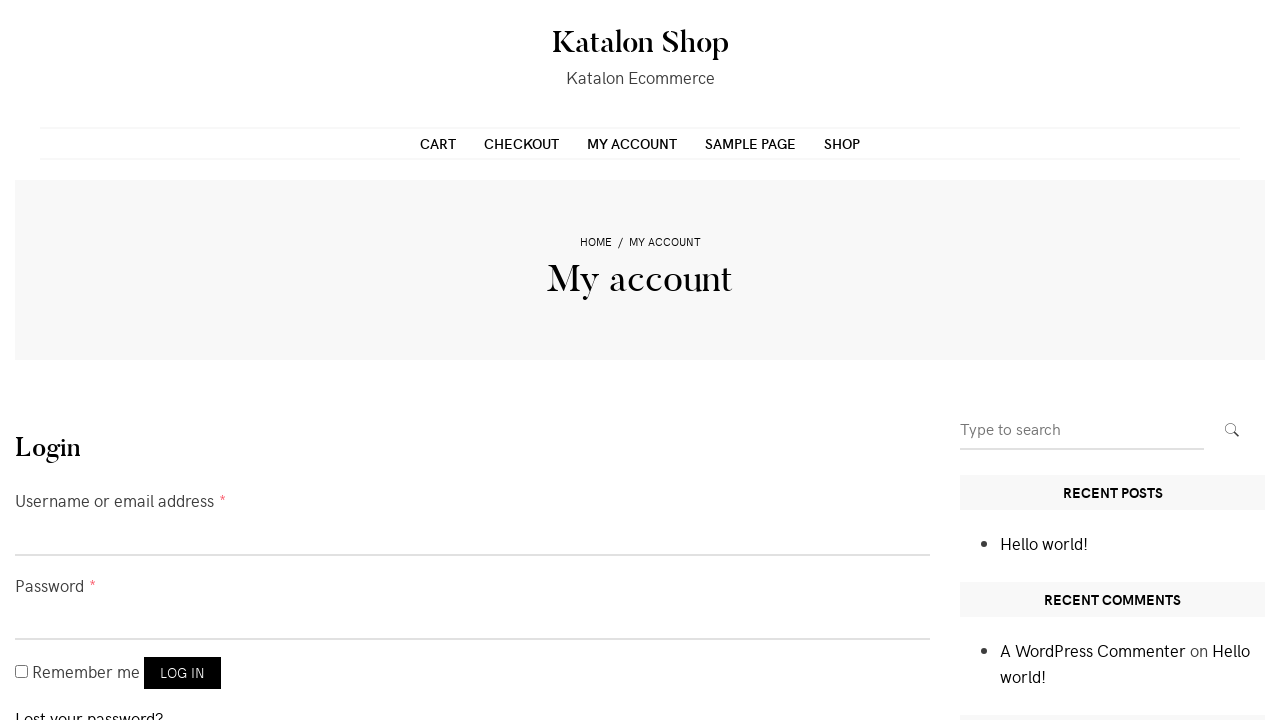

Verified page URL contains '/my-account'
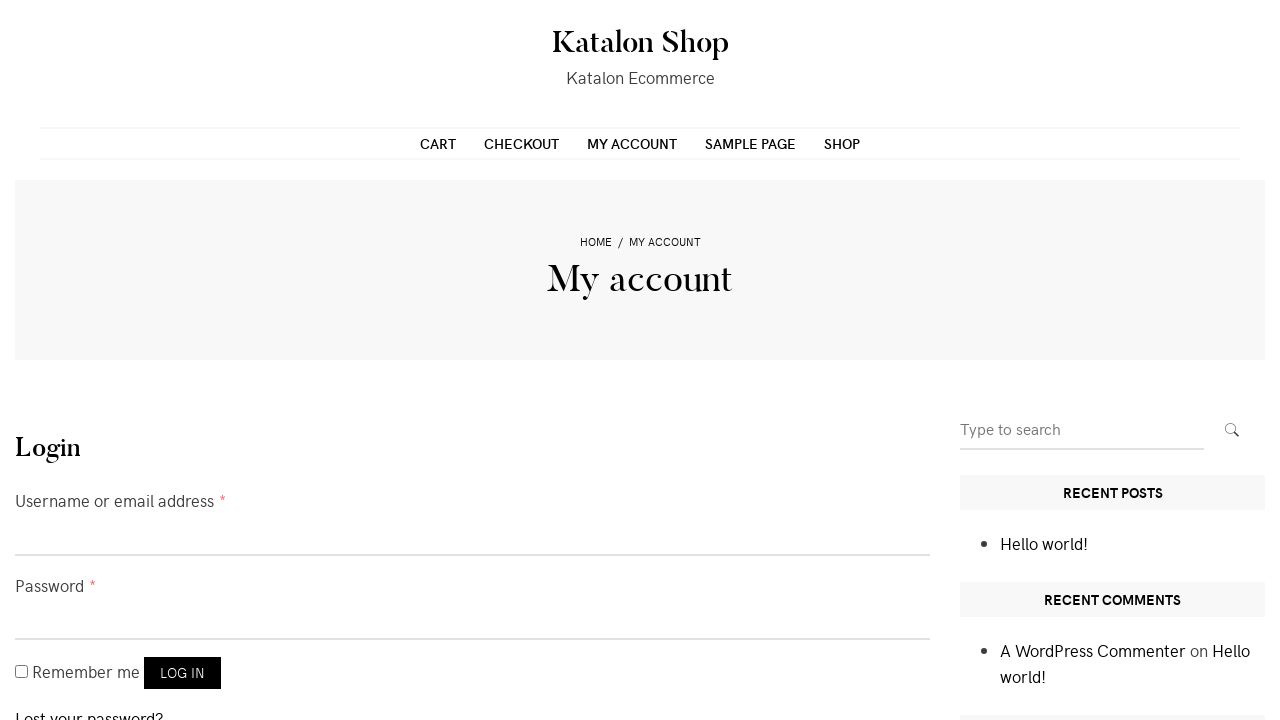

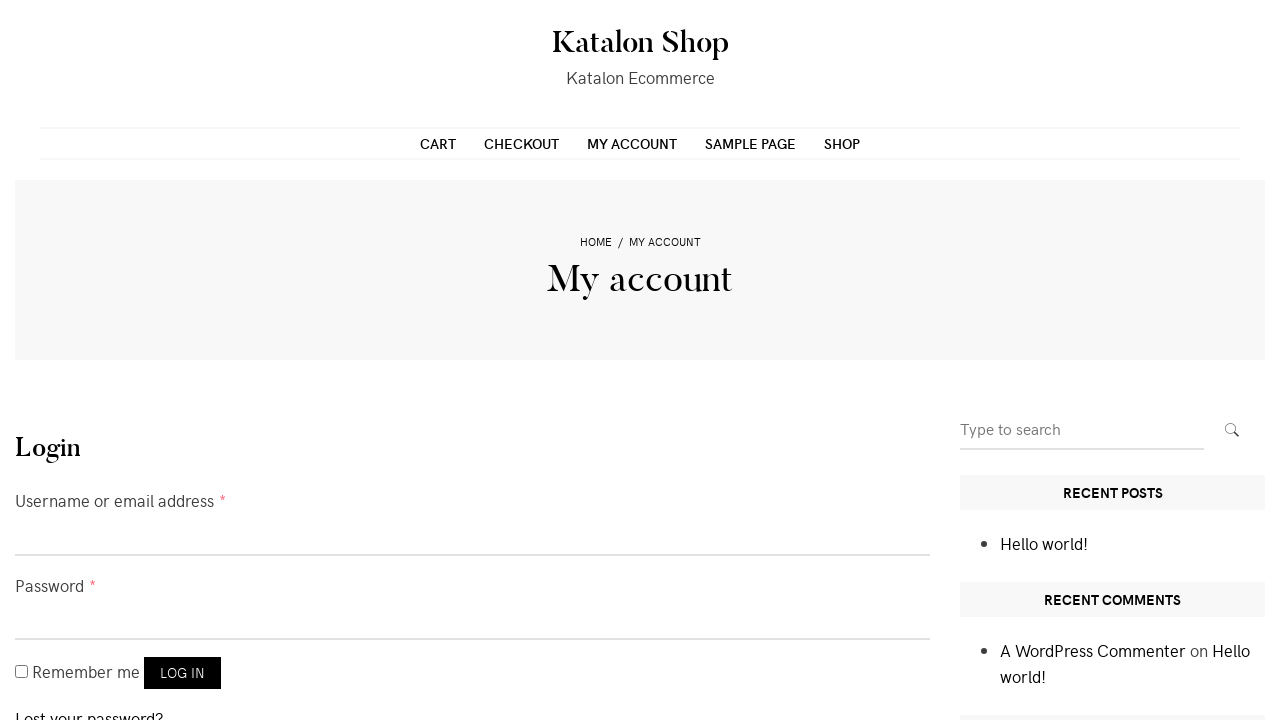